Tests dropdown menu functionality by hovering over navigation menu items (Vesti, Kursevi, Prijava i pravilnik) and verifying that their respective dropdown menus appear

Starting URL: https://itbootcamp.rs/

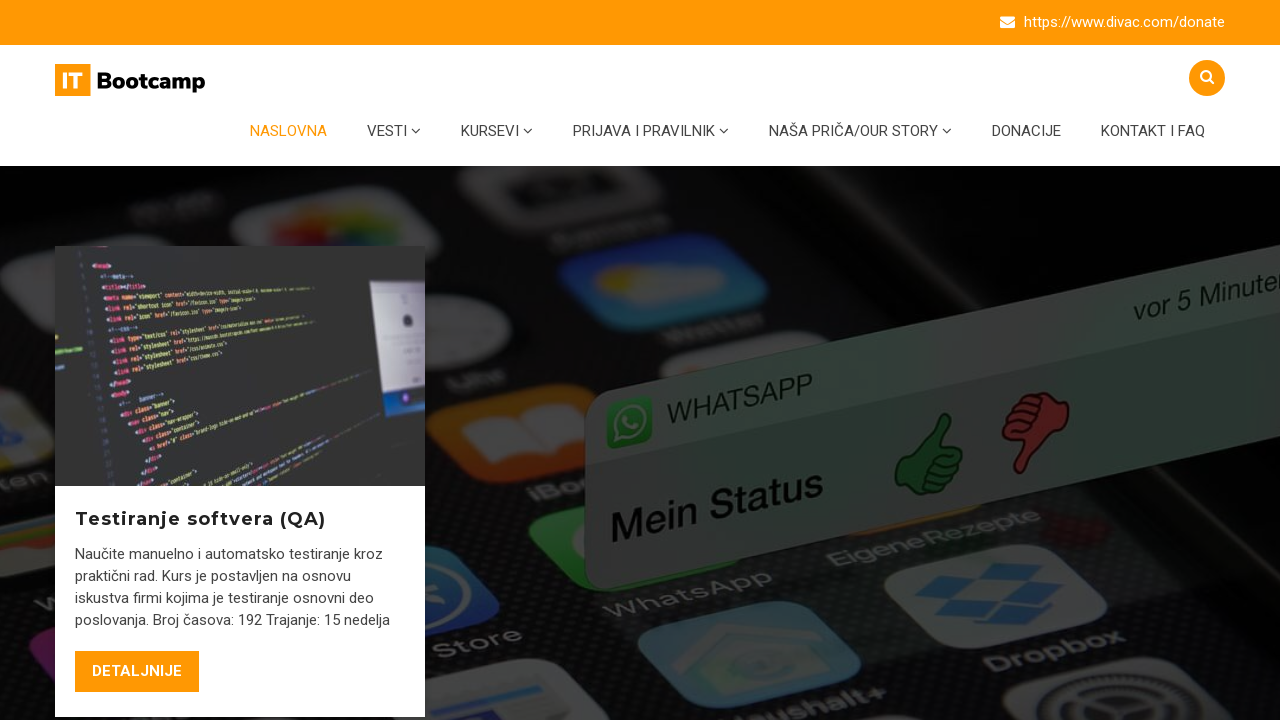

Retrieved all main menu items from navigation
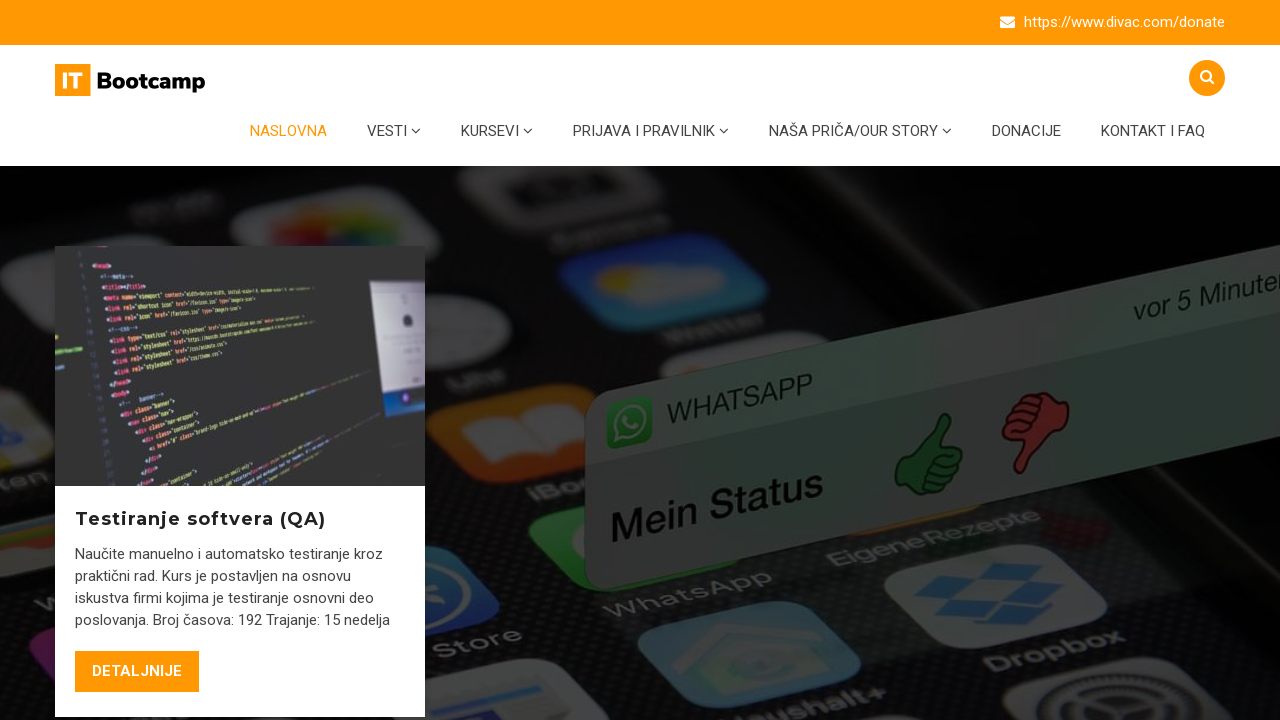

Hovered over 'Vesti' menu item at (394, 131) on #menu-main-menu > li > a >> nth=1
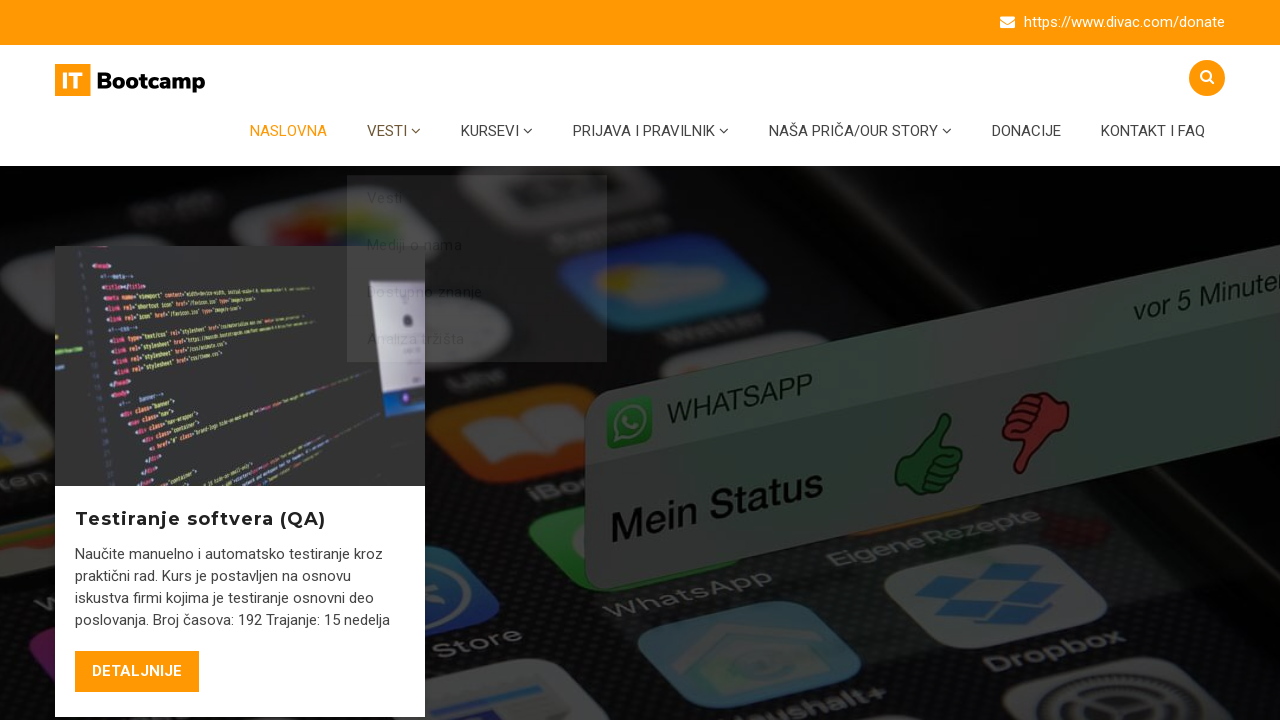

Vesti dropdown menu appeared and became visible
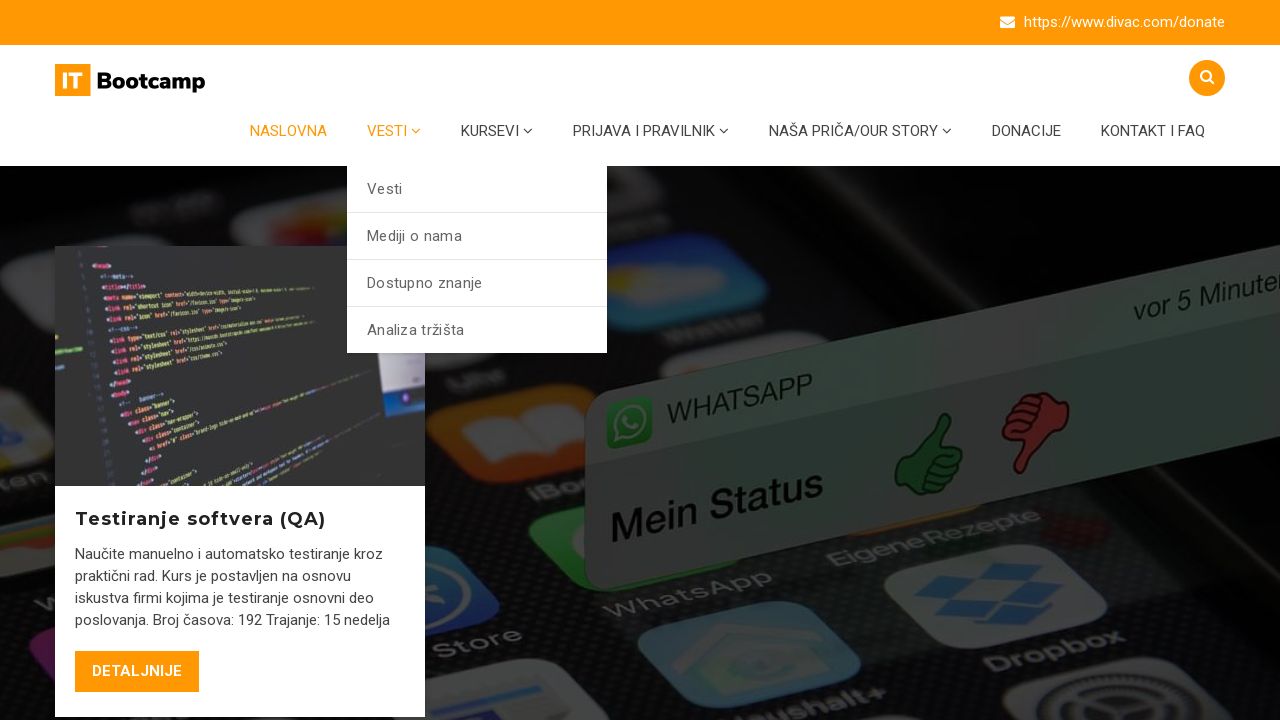

Hovered over 'Kursevi' menu item at (497, 131) on #menu-main-menu > li > a >> nth=2
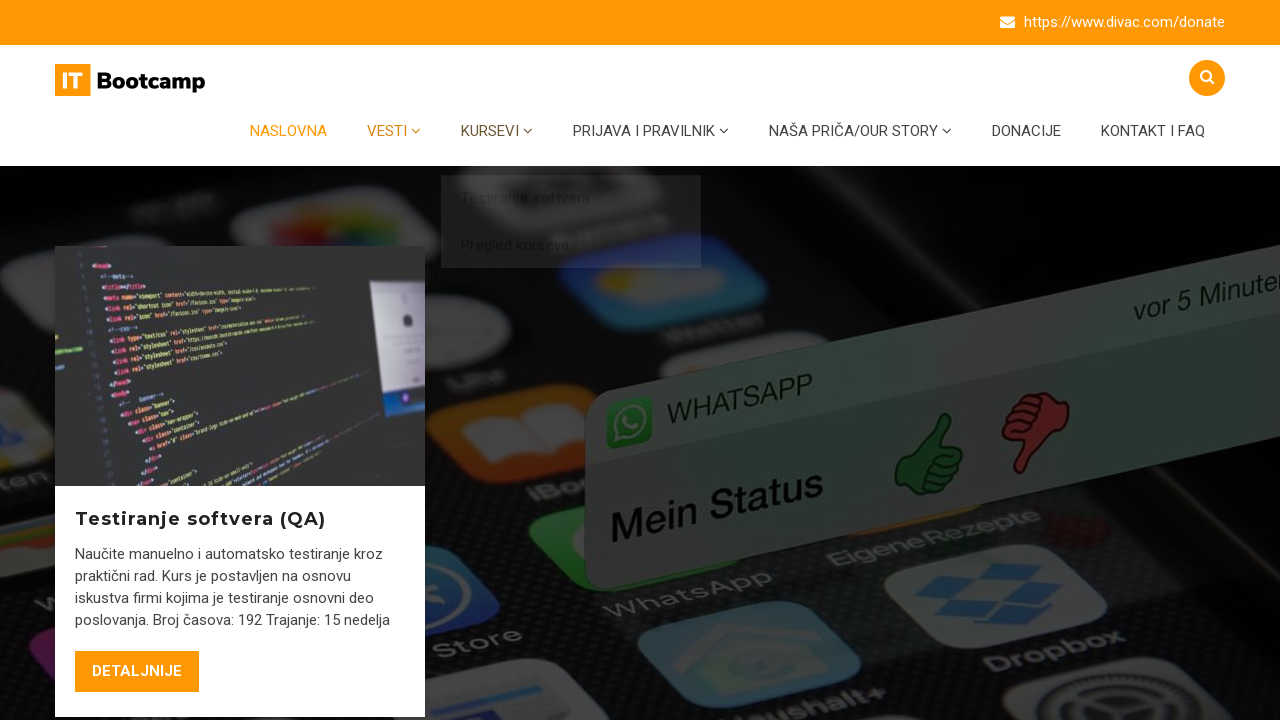

Kursevi dropdown menu appeared and became visible
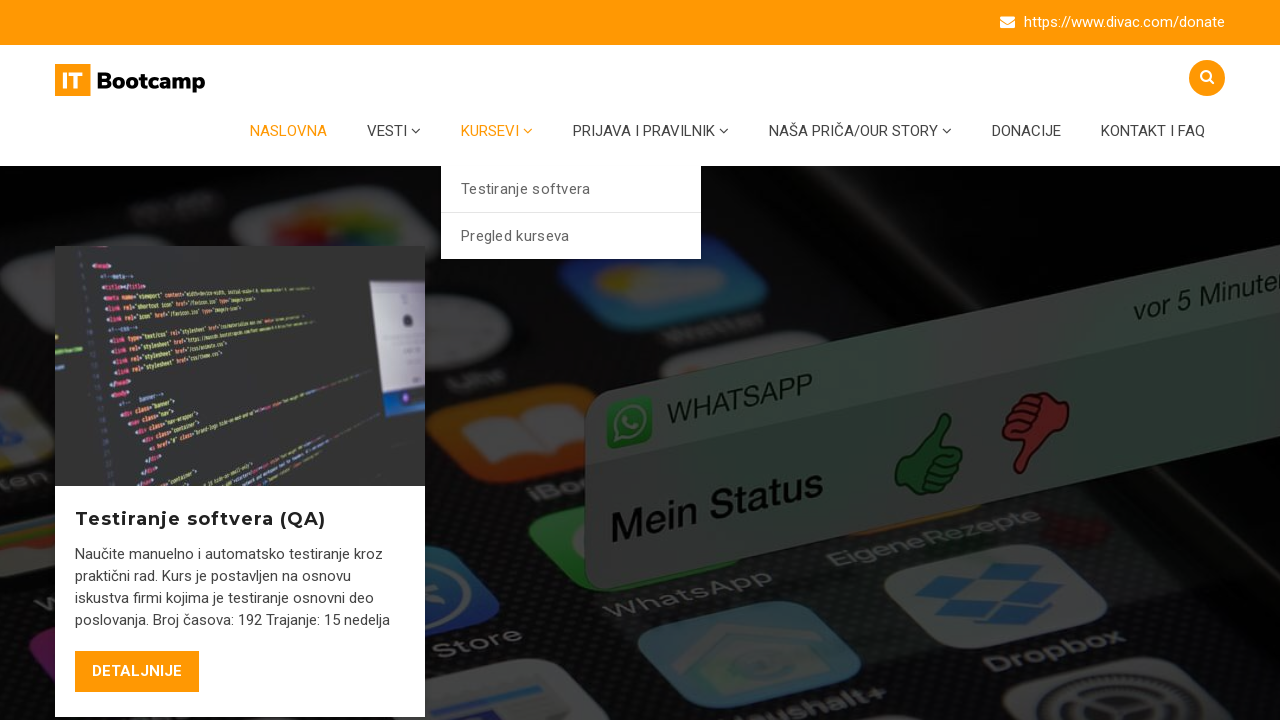

Hovered over 'Prijava i pravilnik' menu item at (651, 131) on #menu-main-menu > li > a >> nth=3
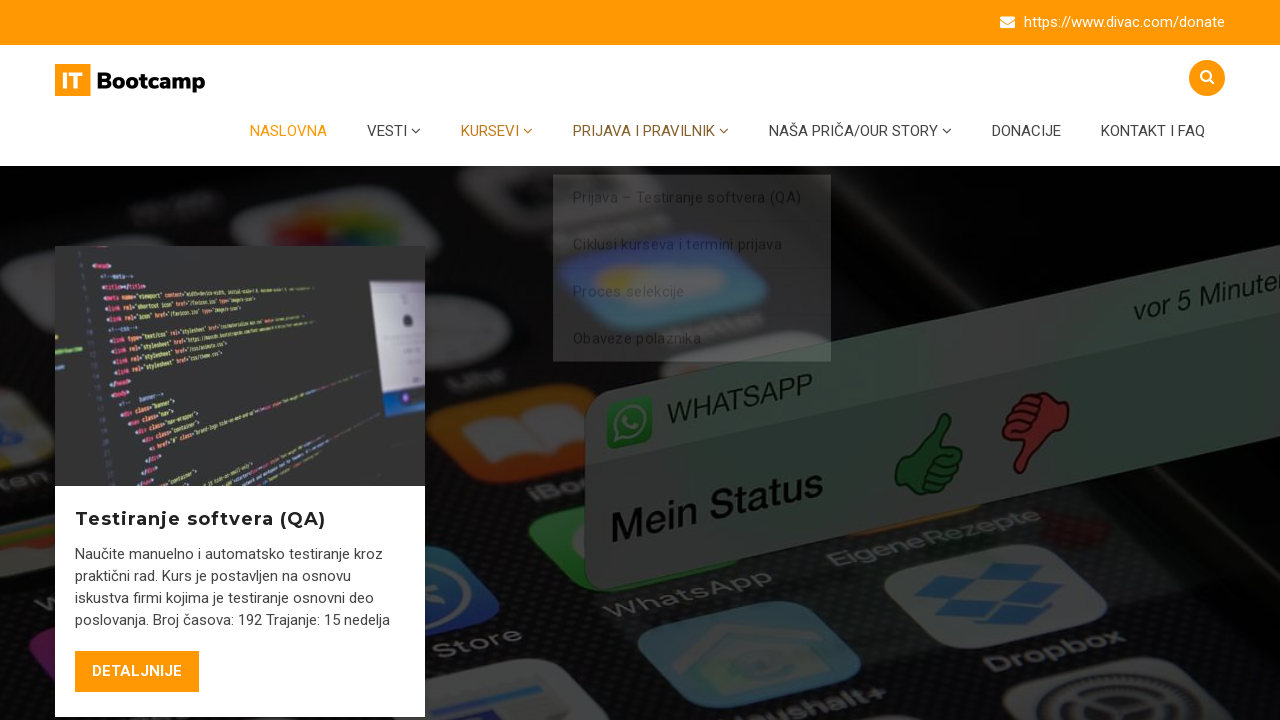

Prijava i pravilnik dropdown menu appeared and became visible
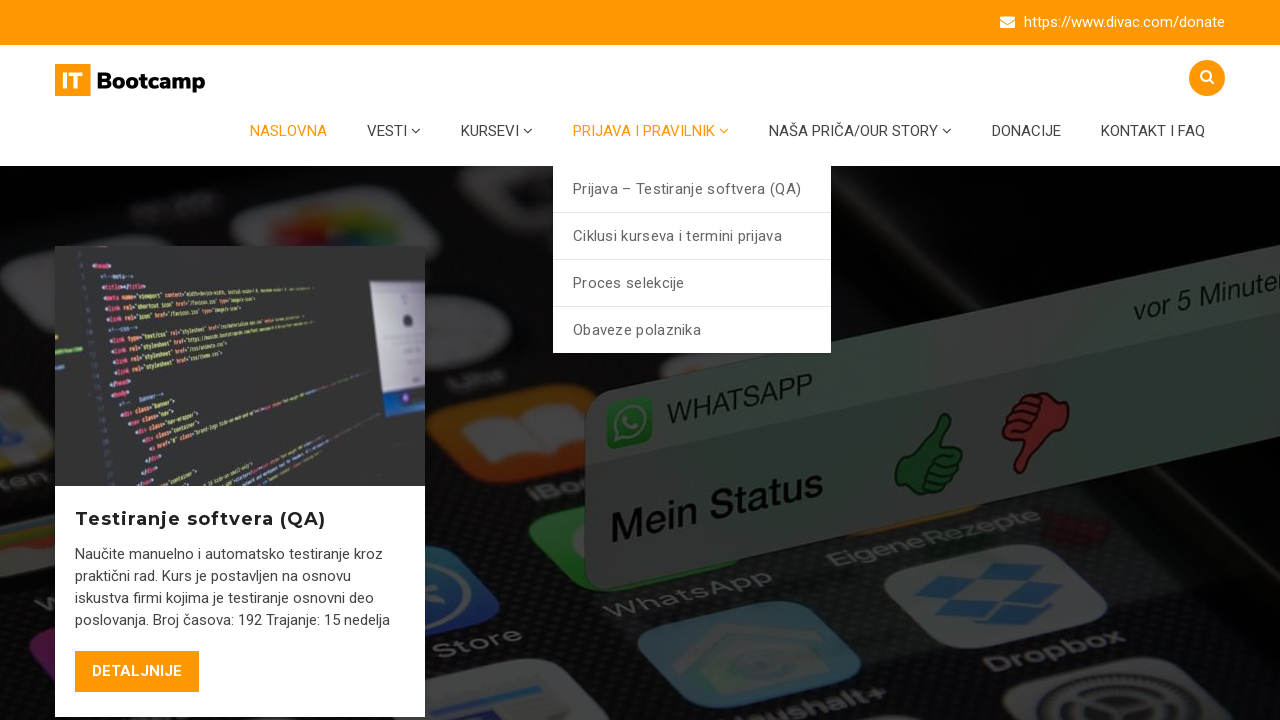

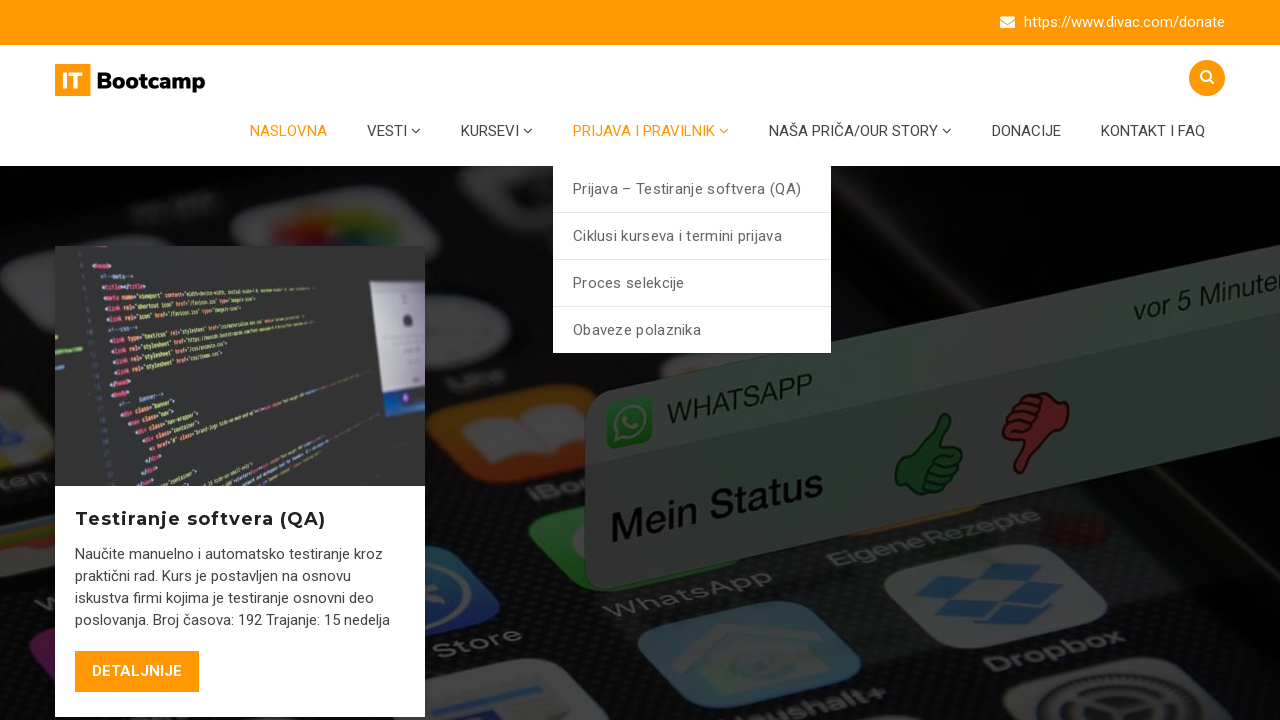